Navigates to Spotify's main page and waits for it to load

Starting URL: https://open.spotify.com/

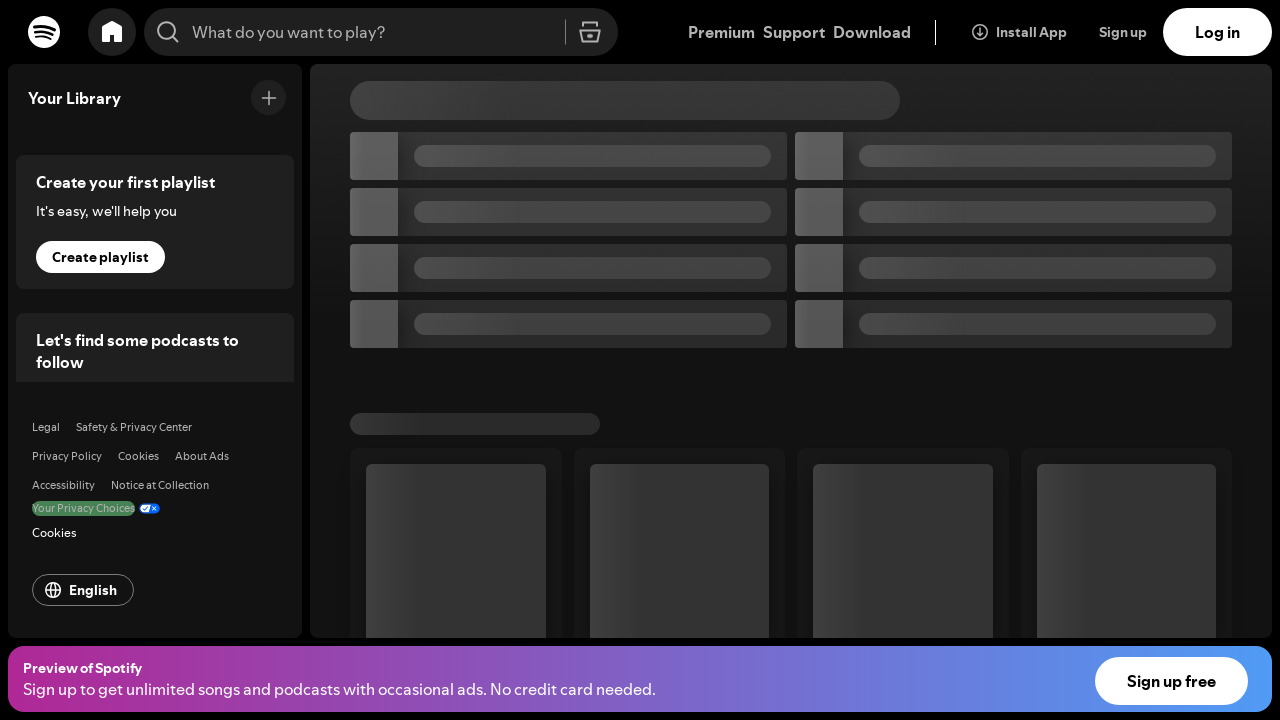

Navigated to Spotify's main page
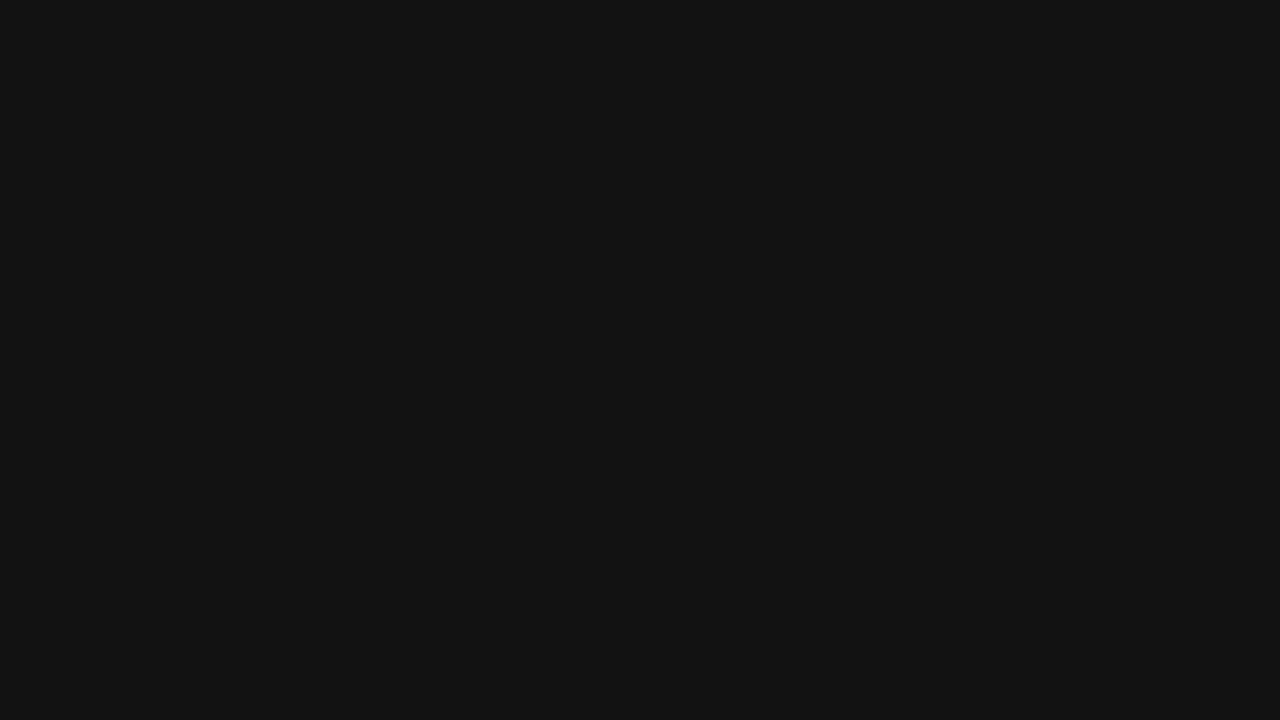

Waited for page to load completely (networkidle)
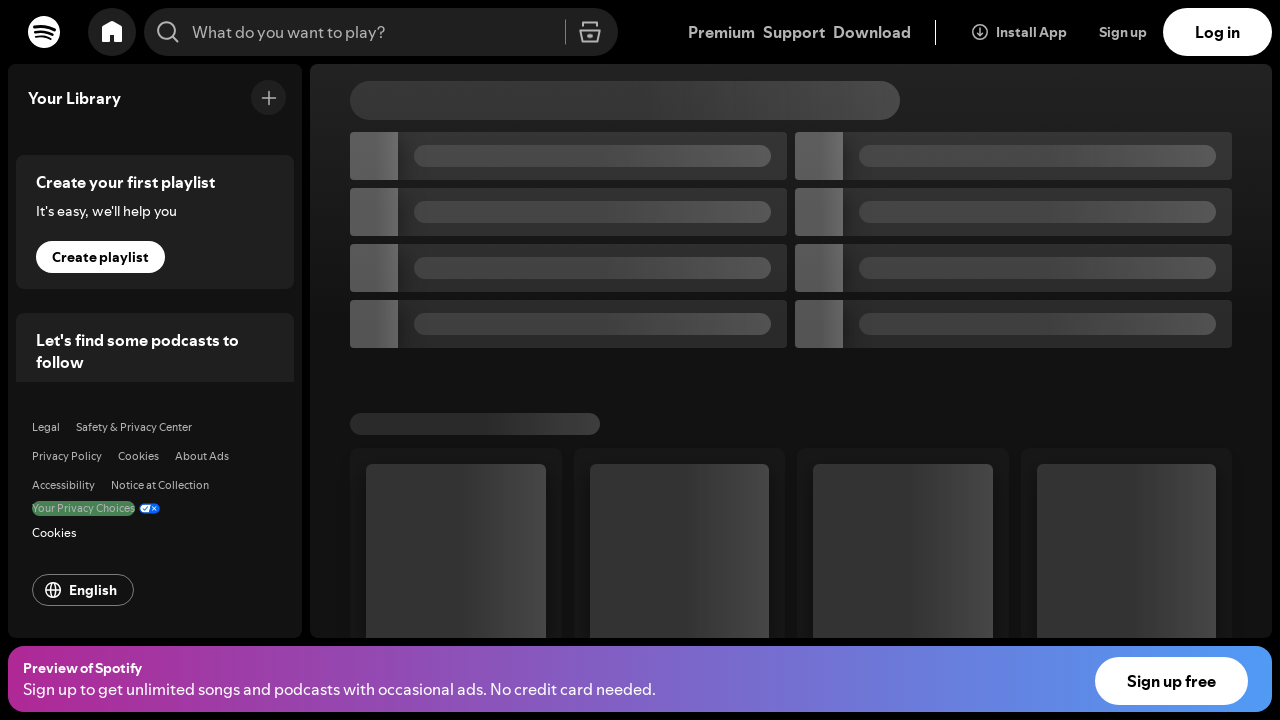

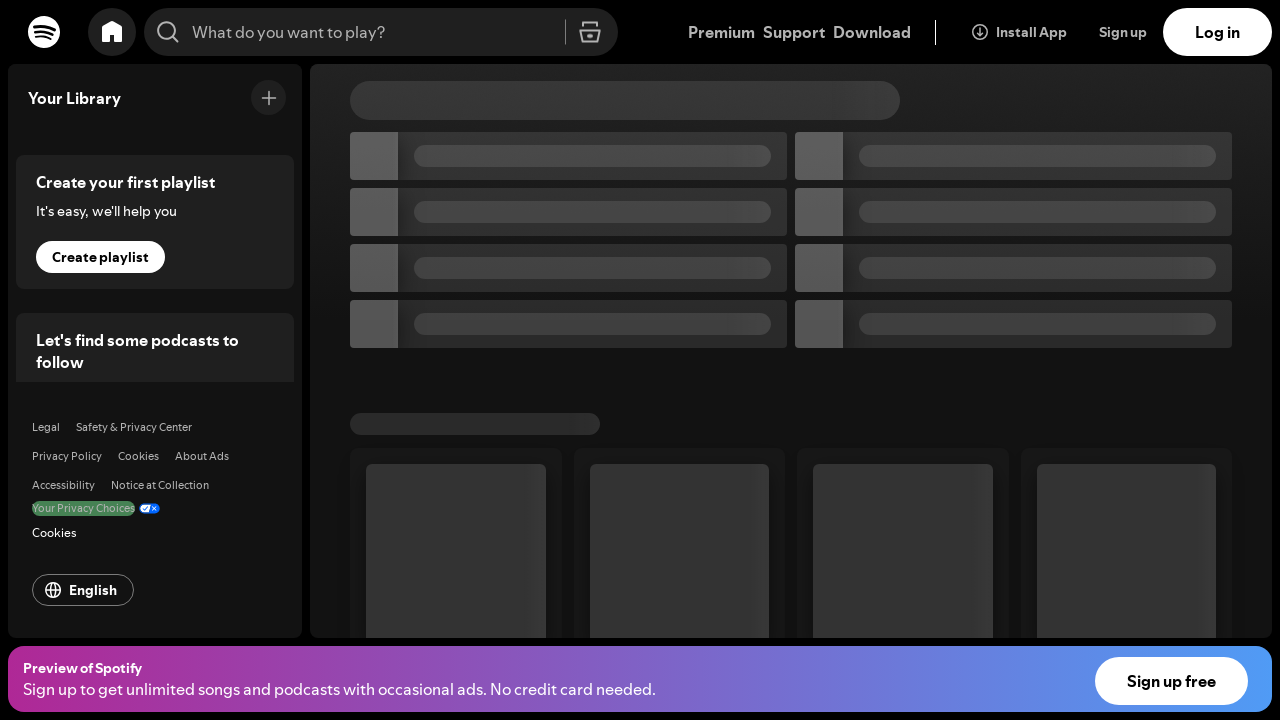